Tests alert interaction by clicking a prompt button and entering text into a JavaScript prompt dialog

Starting URL: https://omayo.blogspot.com/

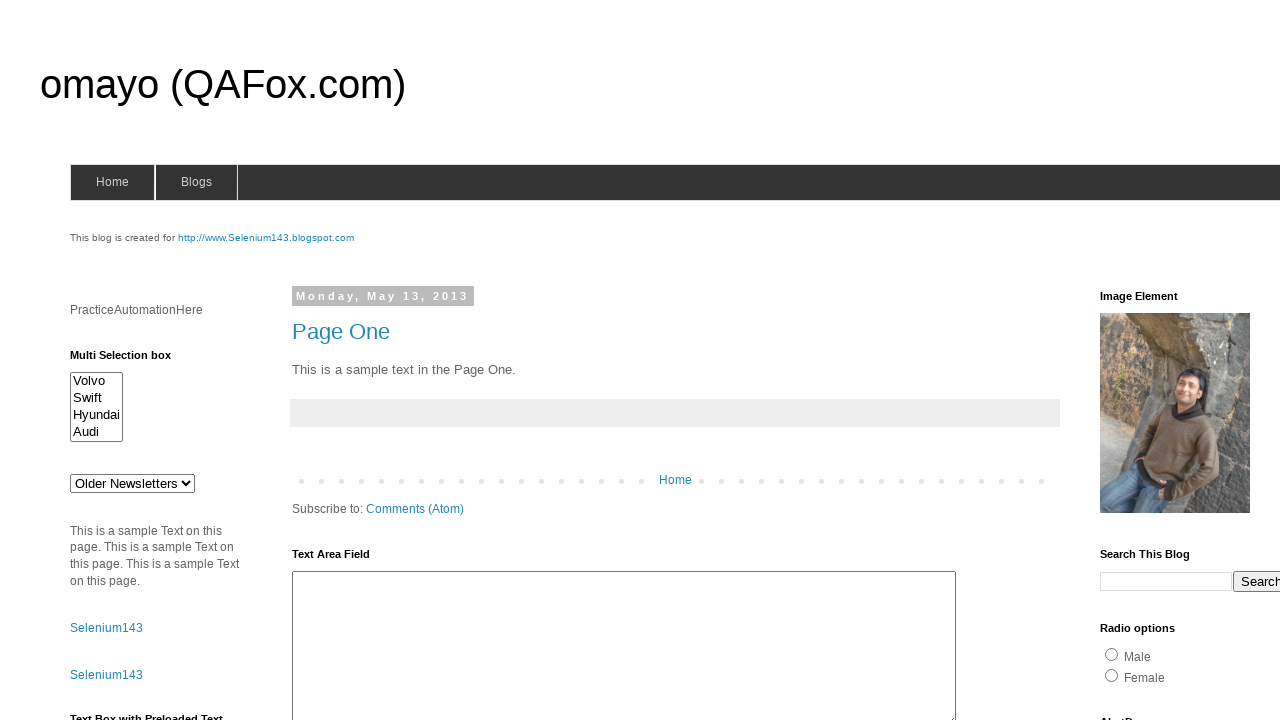

Clicked the prompt button at (1140, 361) on #prompt
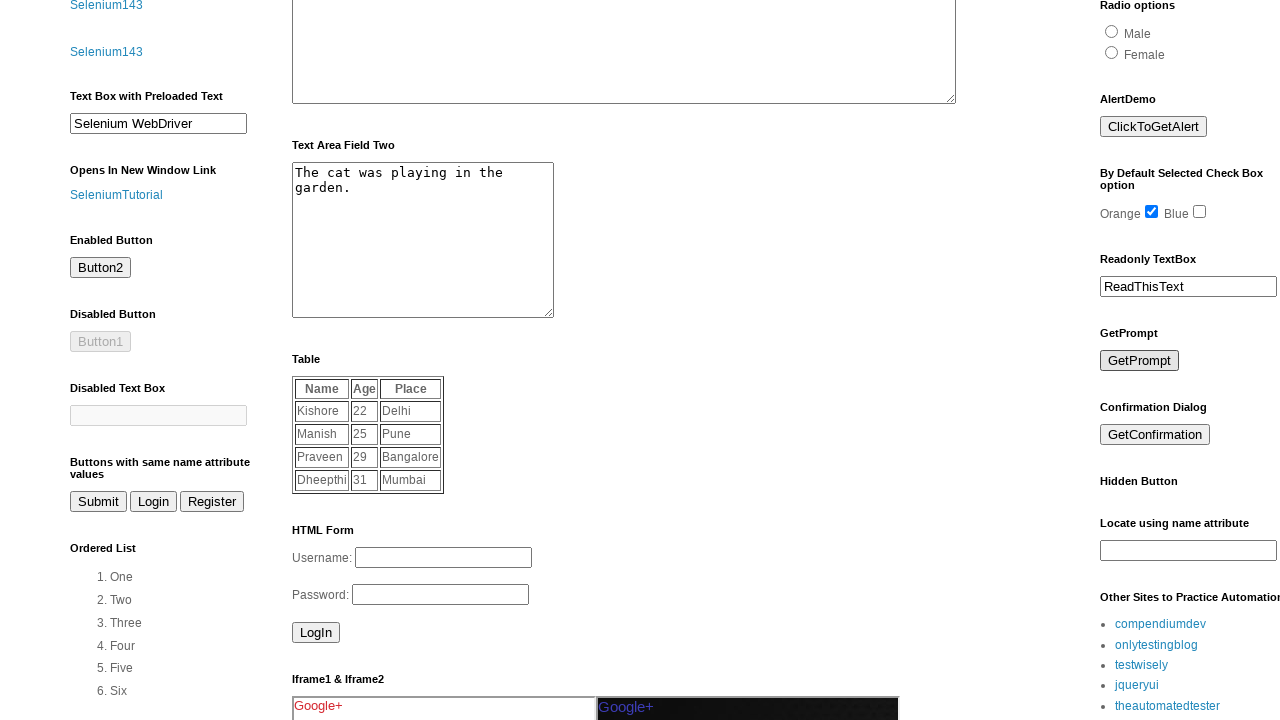

Set up dialog handler to accept prompt with 'Test input for prompt dialog'
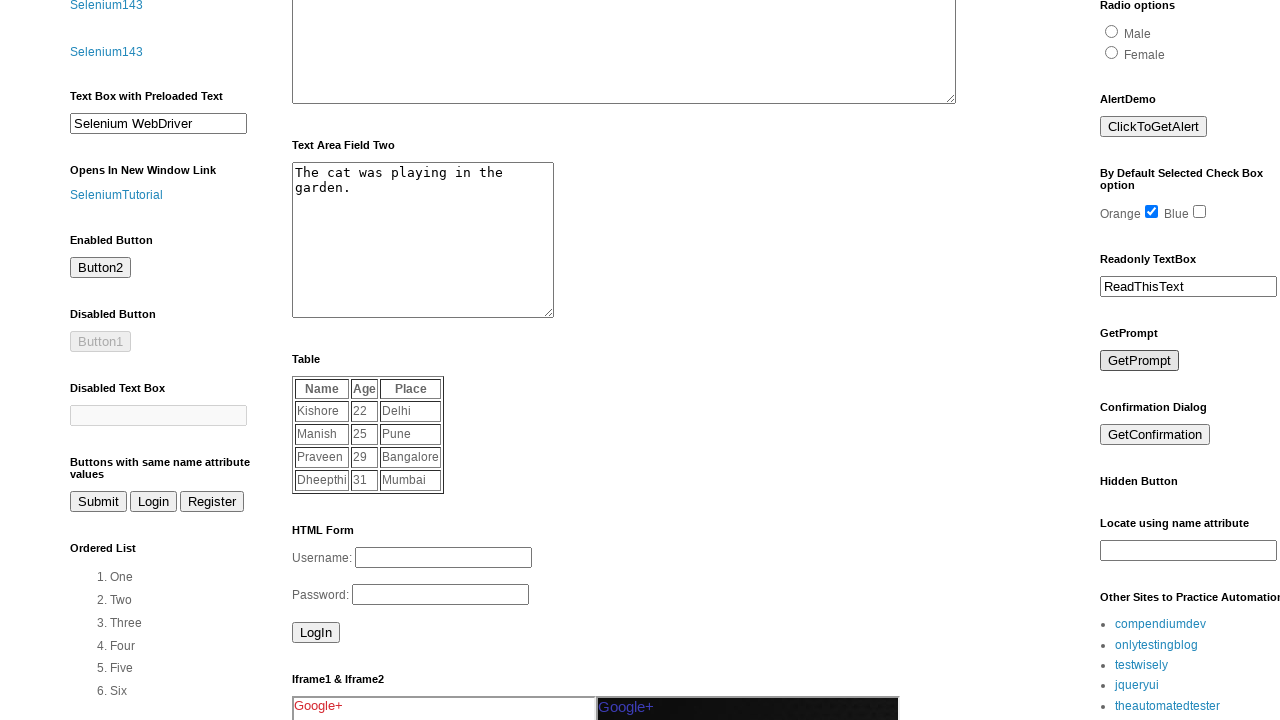

Waited 1000ms for prompt dialog to be processed
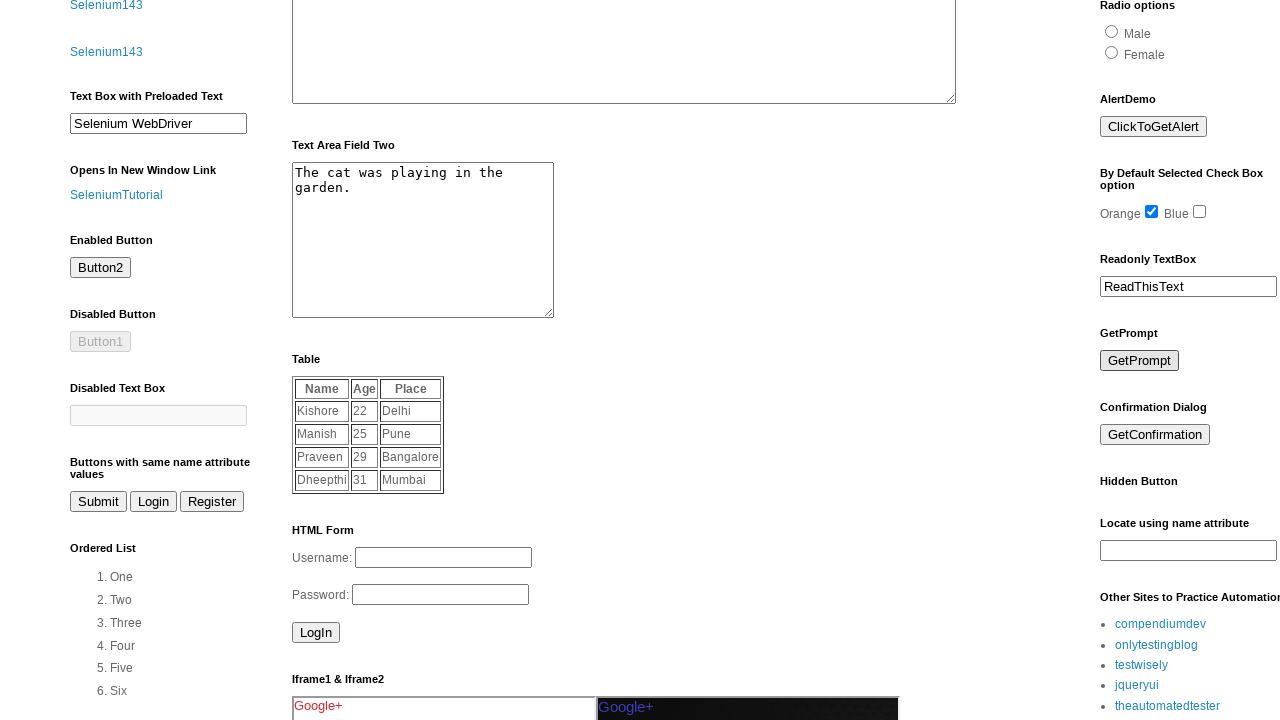

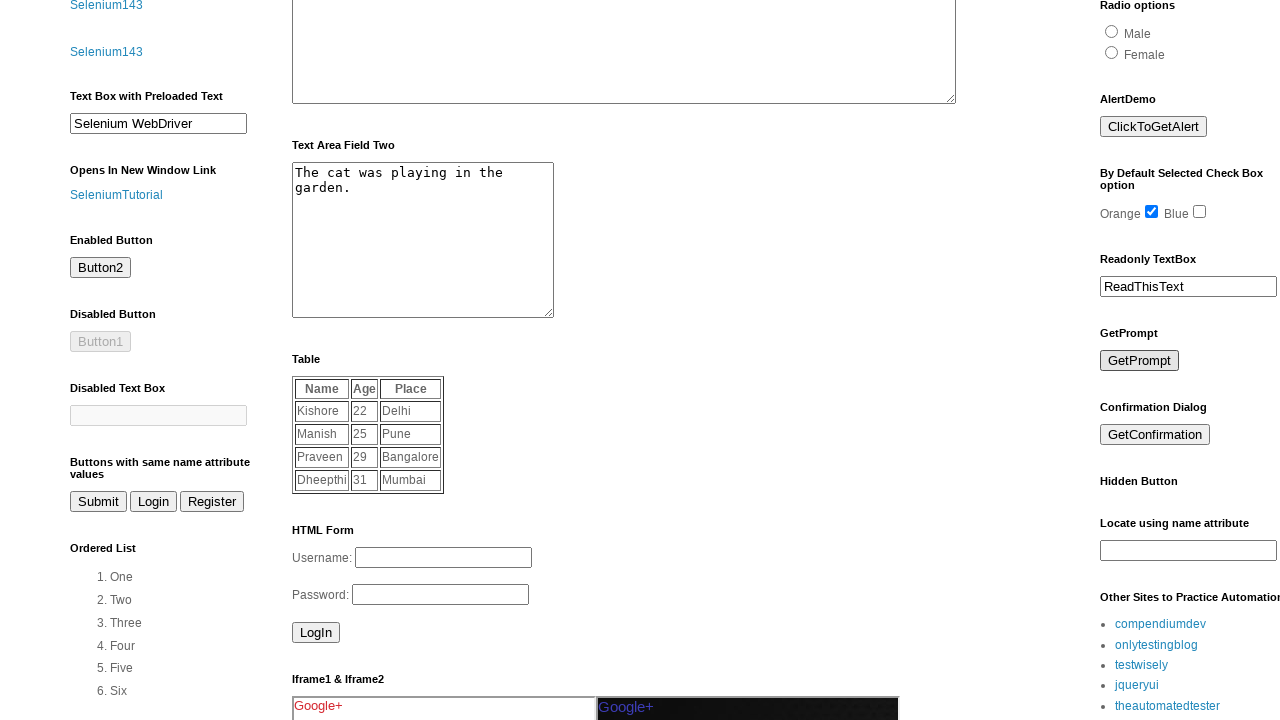